Navigates to OrangeHRM demo site and retrieves the text of the login button to verify page loaded correctly

Starting URL: https://opensource-demo.orangehrmlive.com

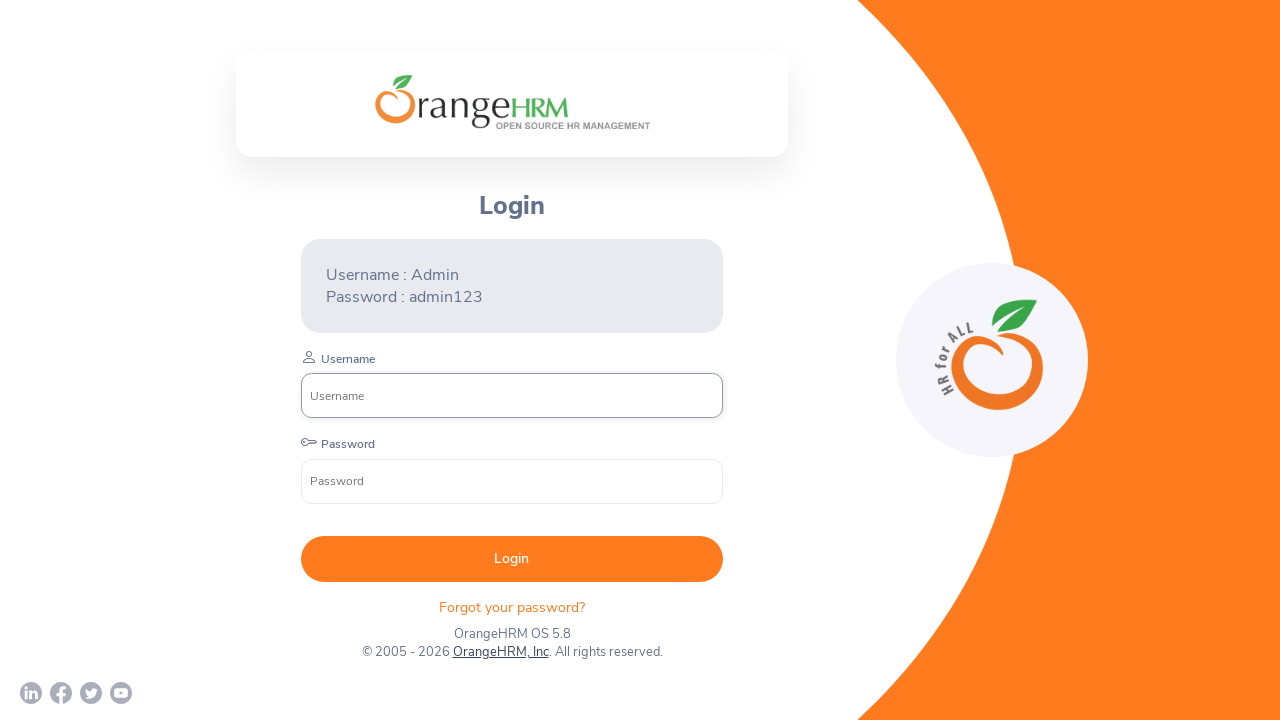

Navigated to OrangeHRM demo site
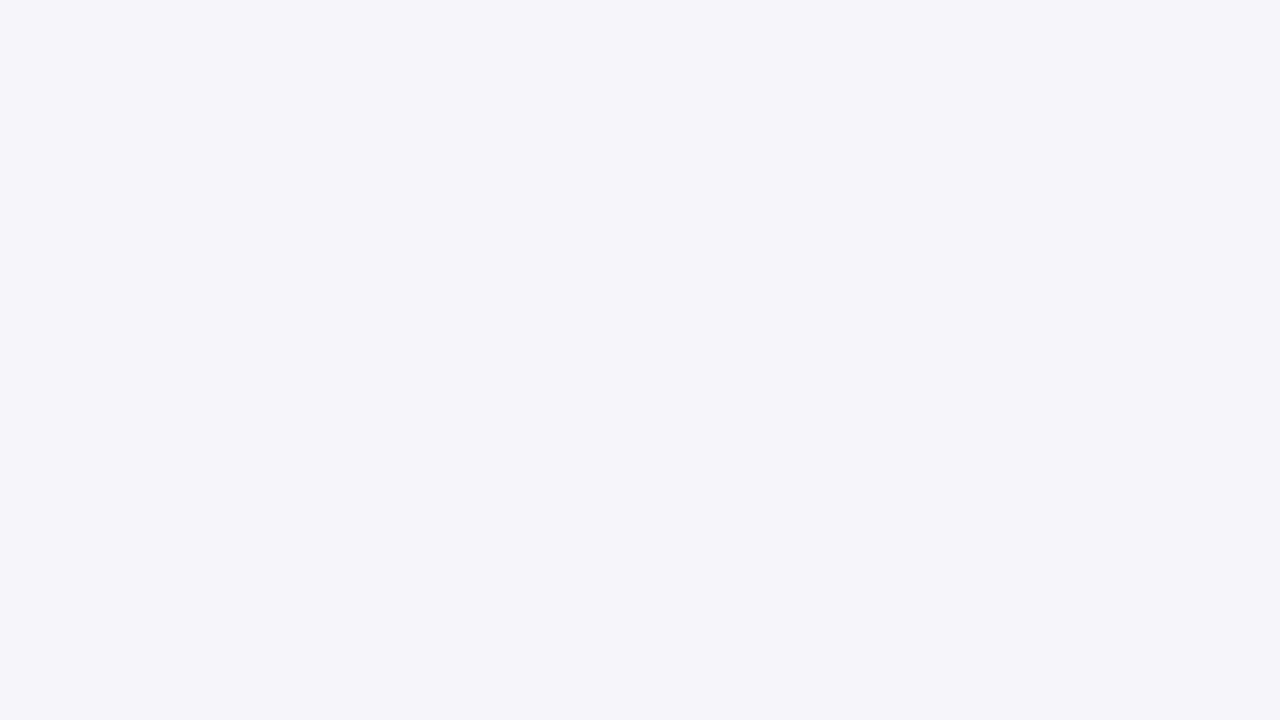

Located login button element
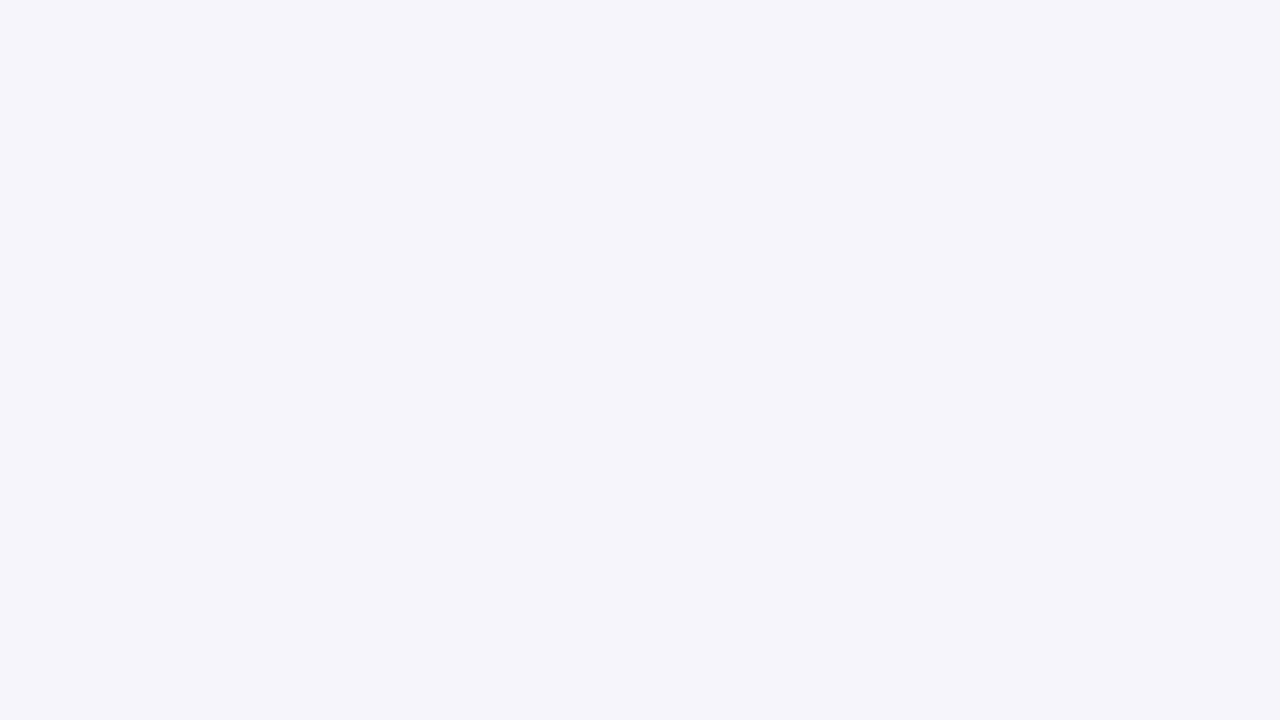

Login button became visible
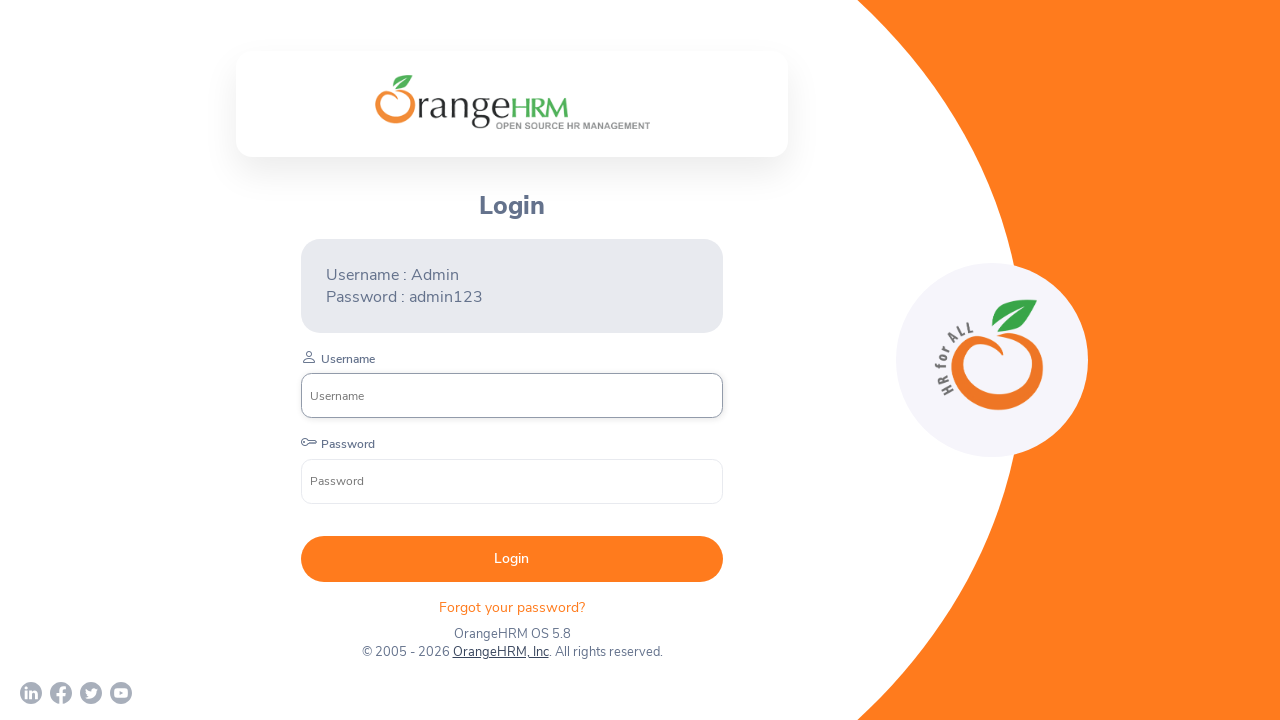

Retrieved login button text: ' Login '
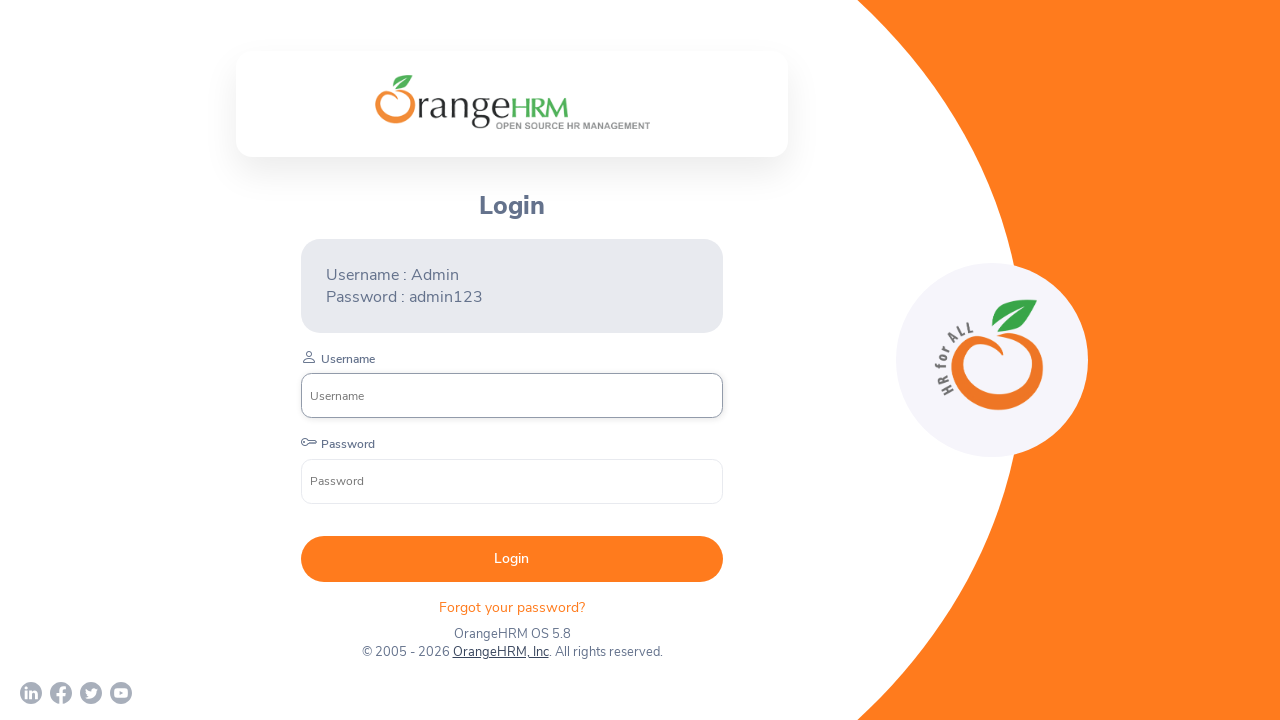

Printed login button text to console
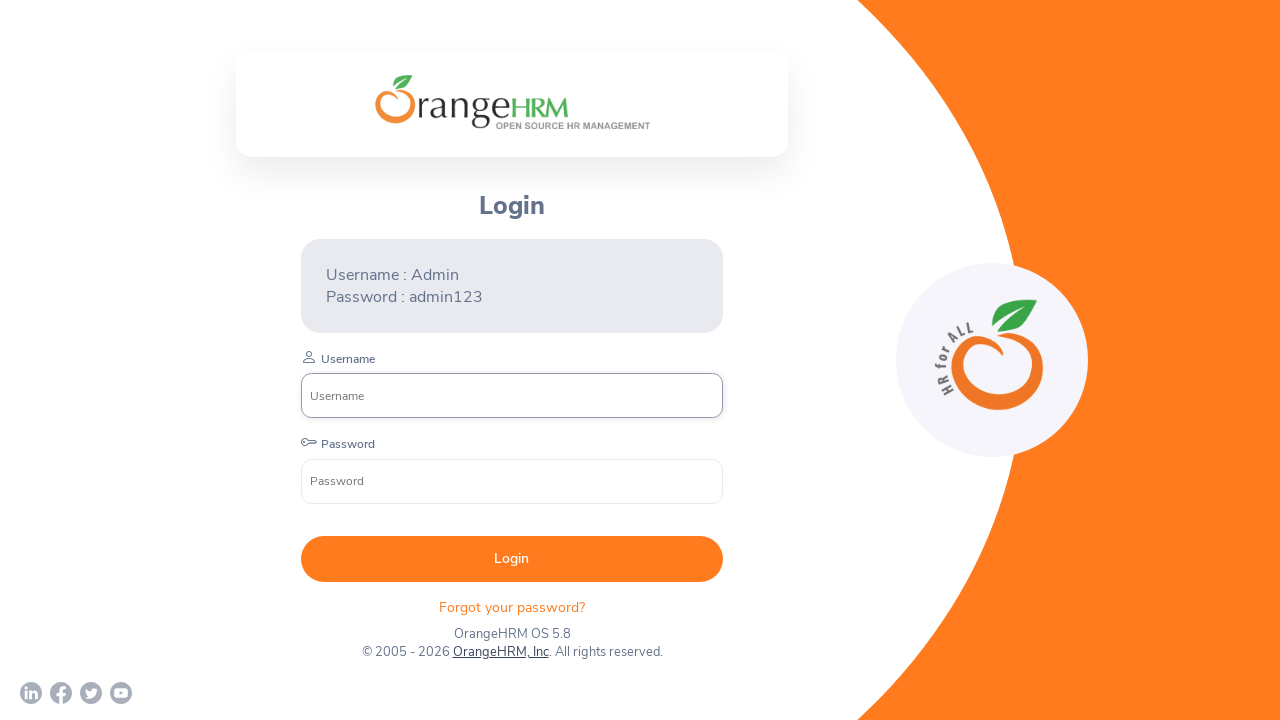

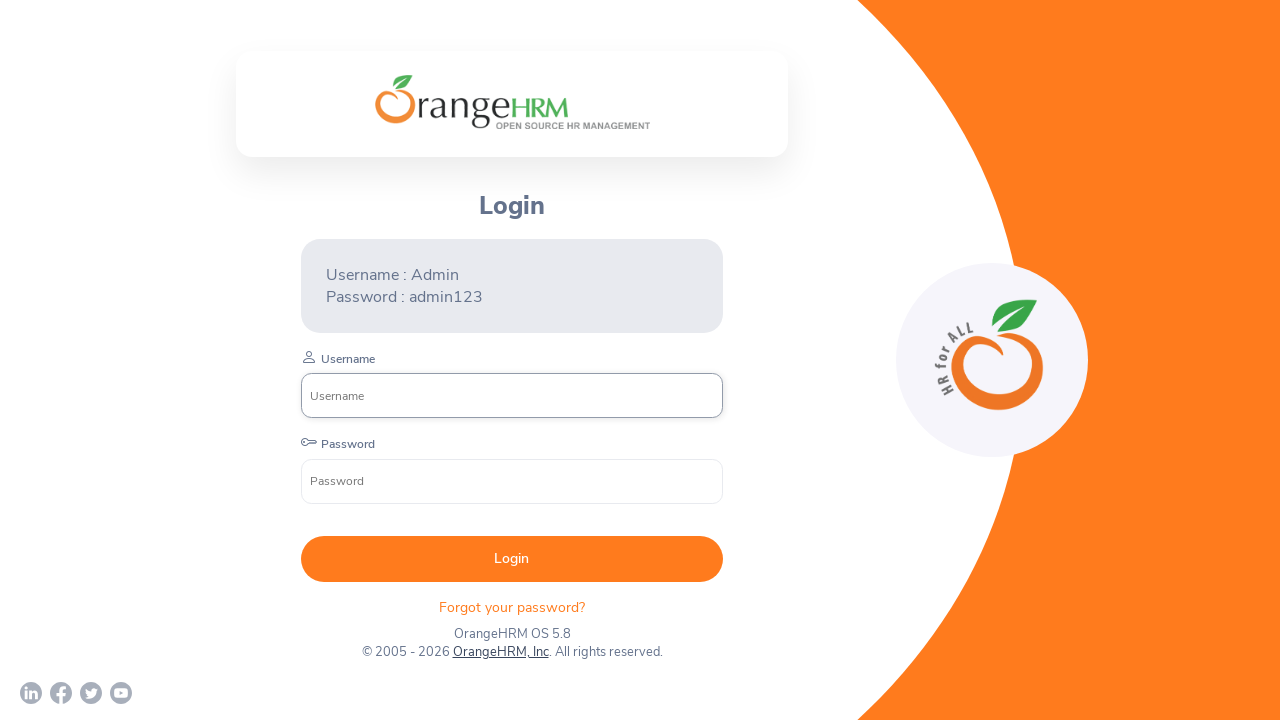